Tests multi-select functionality on jQueryUI selectable demo by holding Ctrl and clicking multiple list items

Starting URL: https://jqueryui.com/selectable/

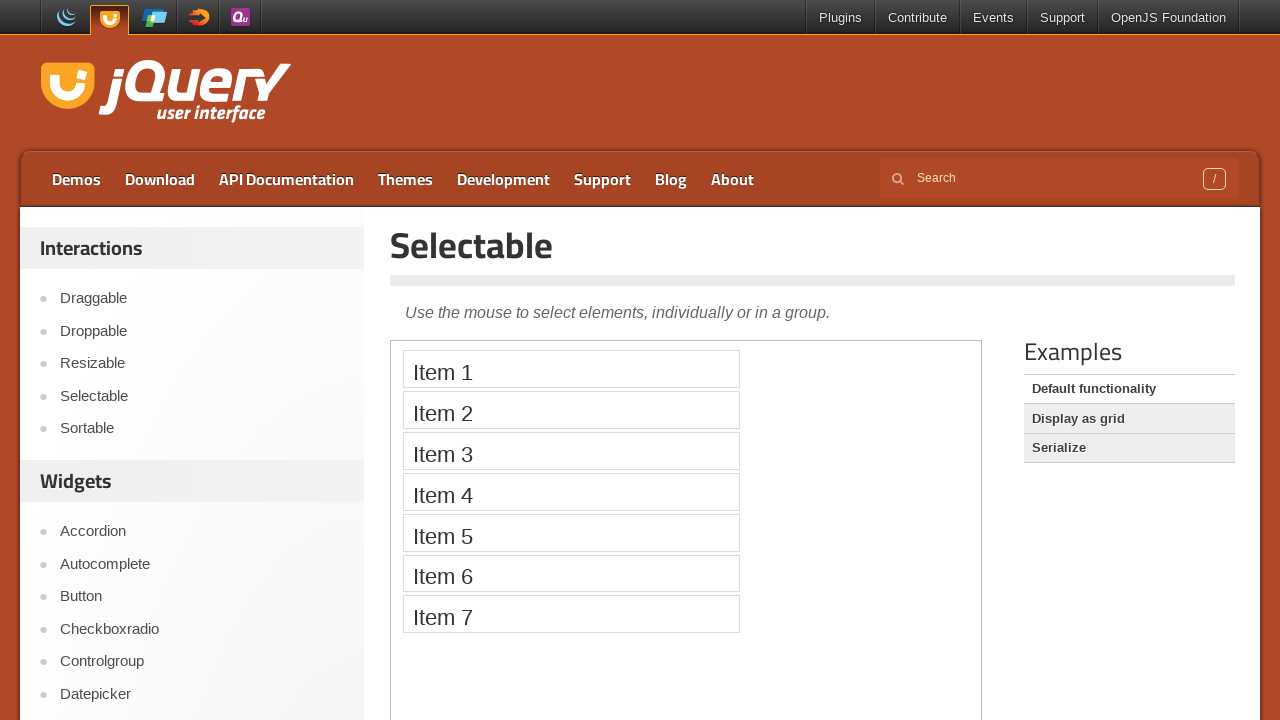

Located the demo iframe
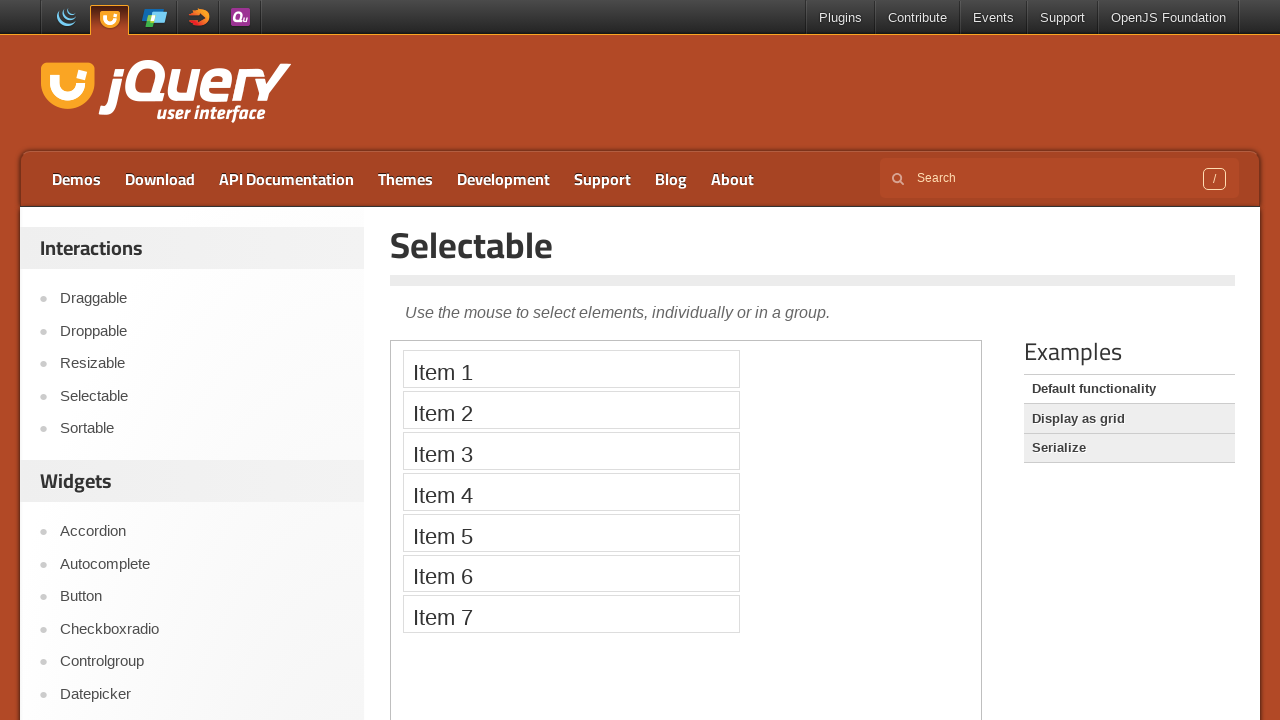

Located all selectable list items
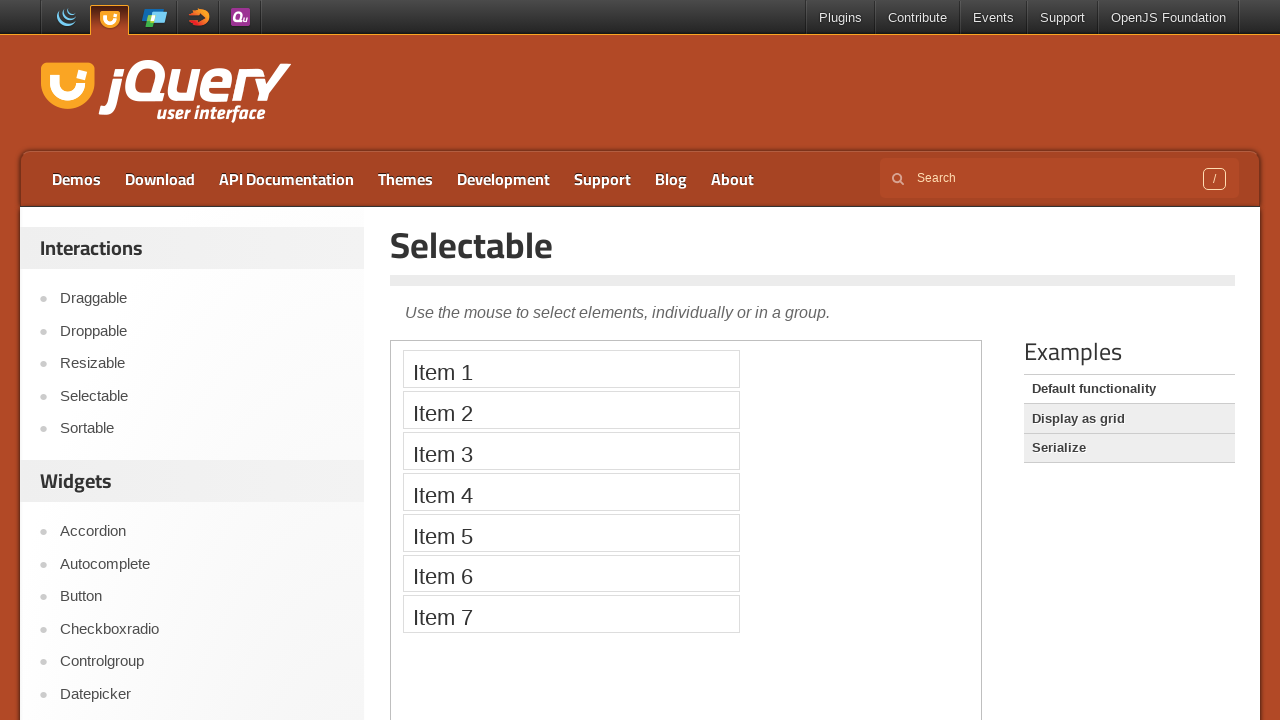

Pressed and held Control key
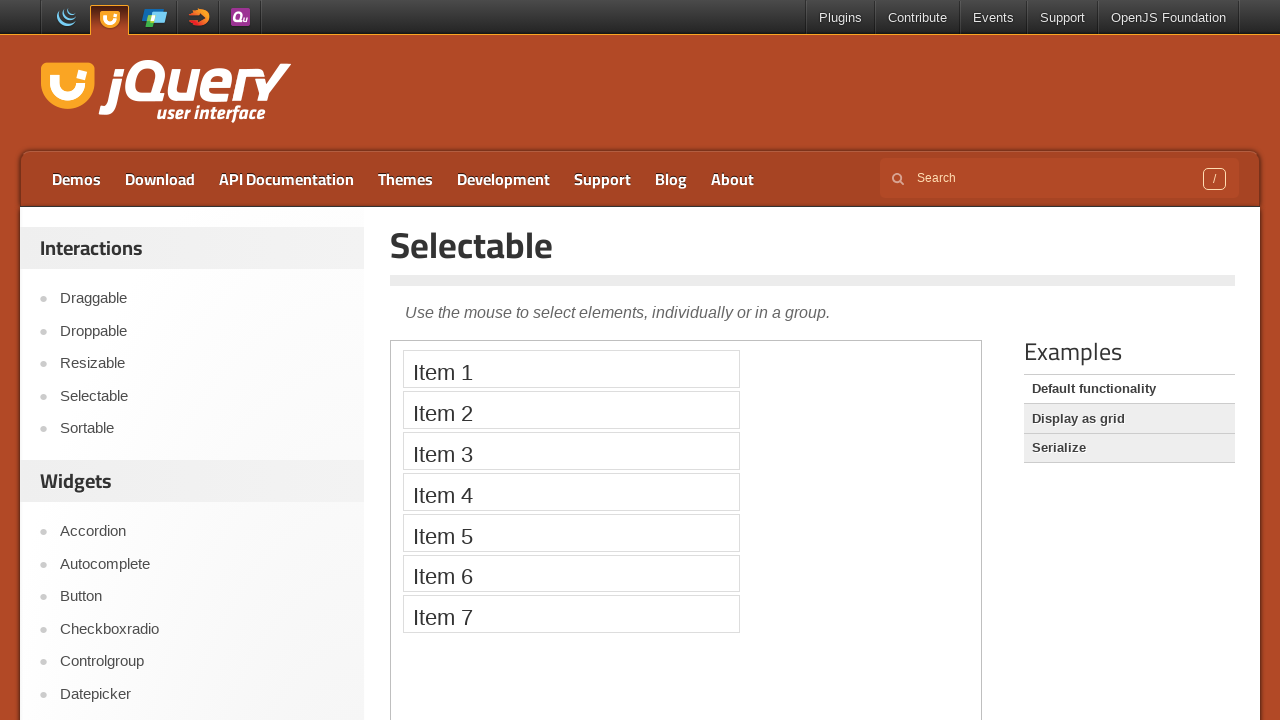

Clicked first list item while holding Control at (571, 369) on .demo-frame >> internal:control=enter-frame >> xpath=//ol[@id='selectable']/* >>
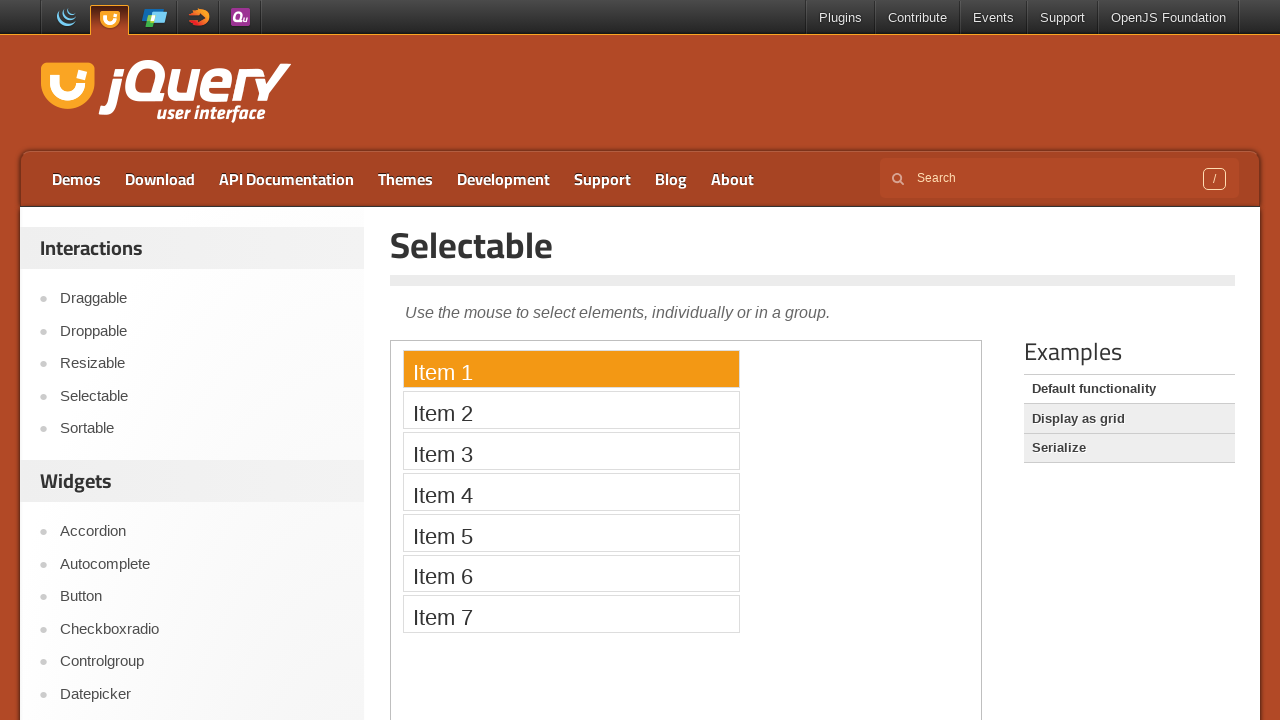

Clicked fourth list item while holding Control at (571, 492) on .demo-frame >> internal:control=enter-frame >> xpath=//ol[@id='selectable']/* >>
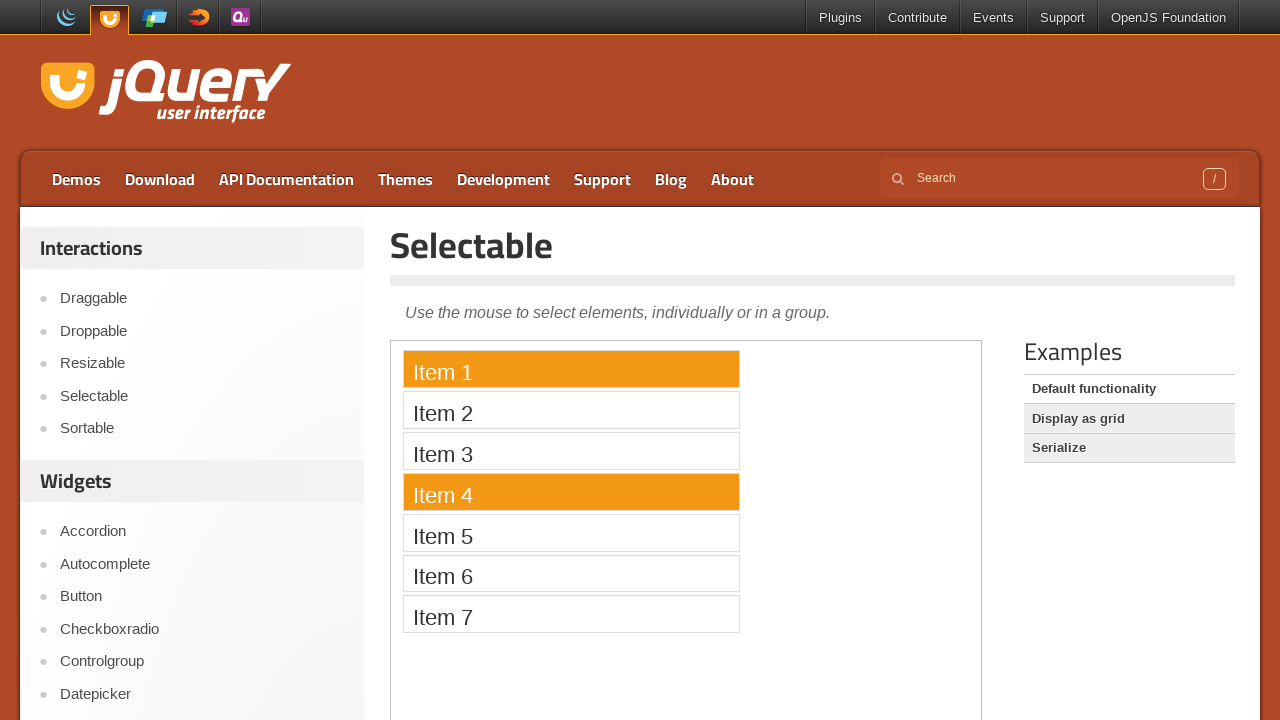

Released Control key
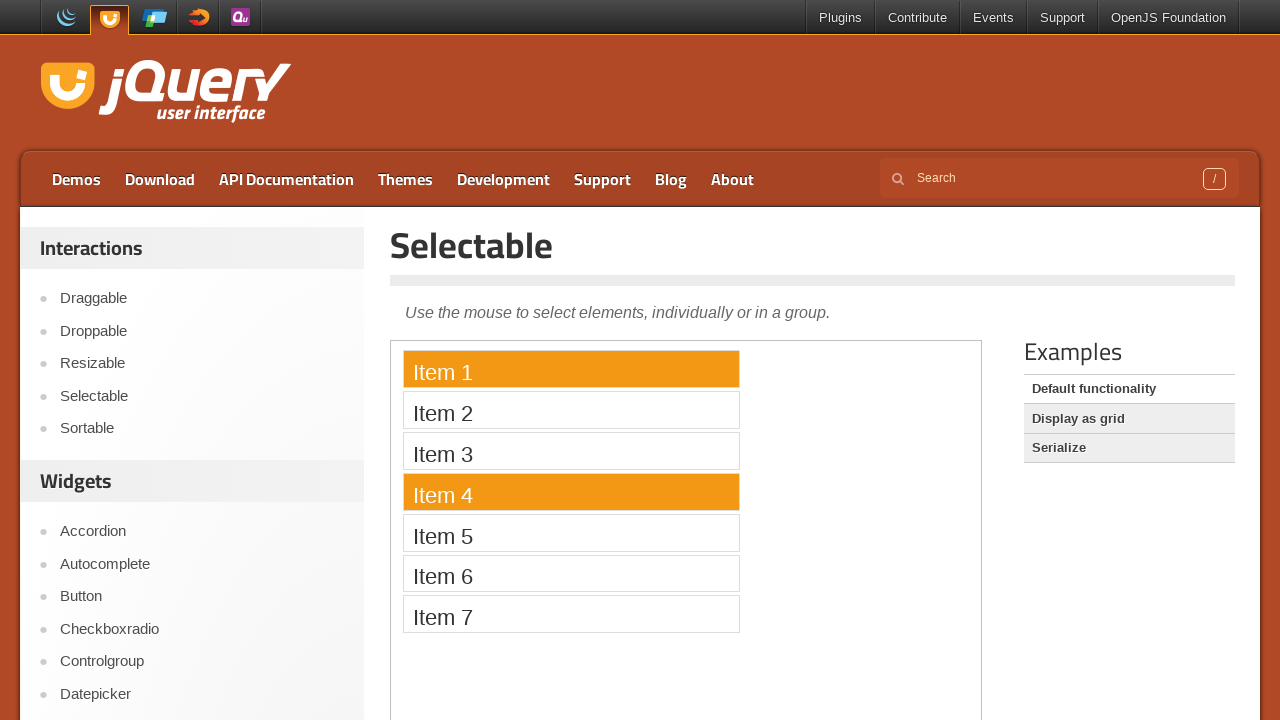

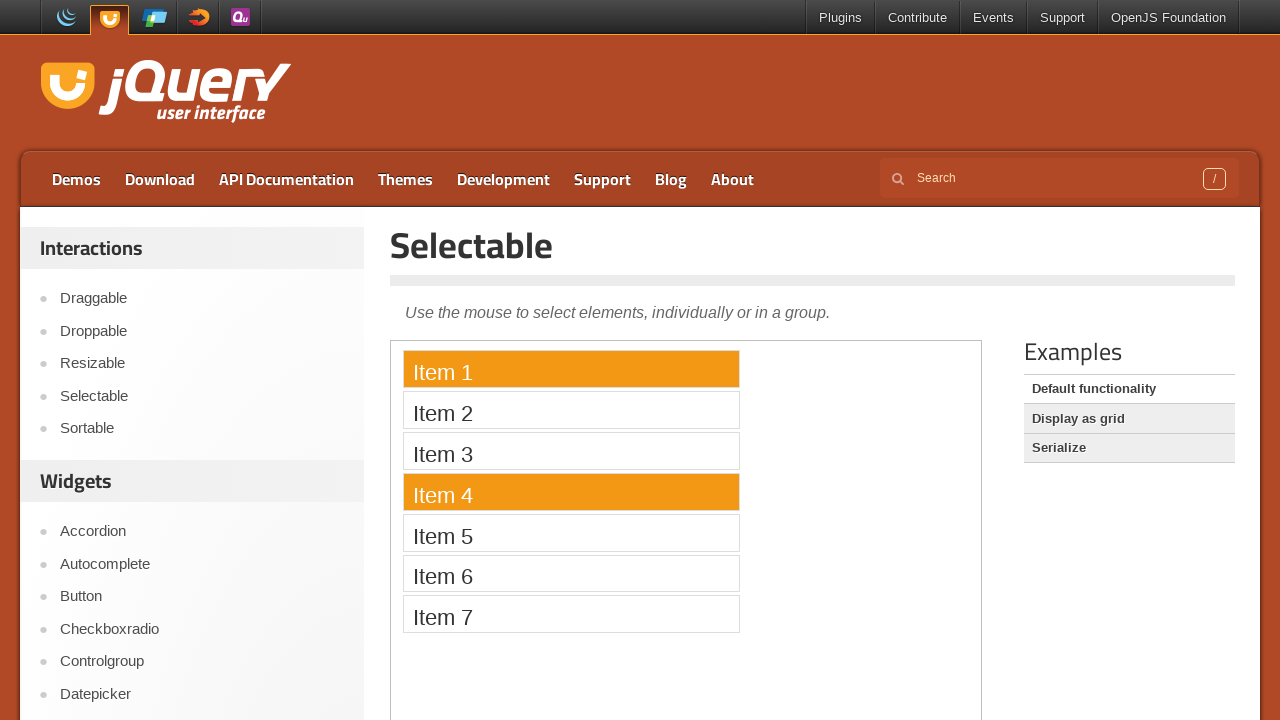